Tests that the DuckDuckGo homepage loads correctly in Edge by verifying the page title

Starting URL: https://duckduckgo.com

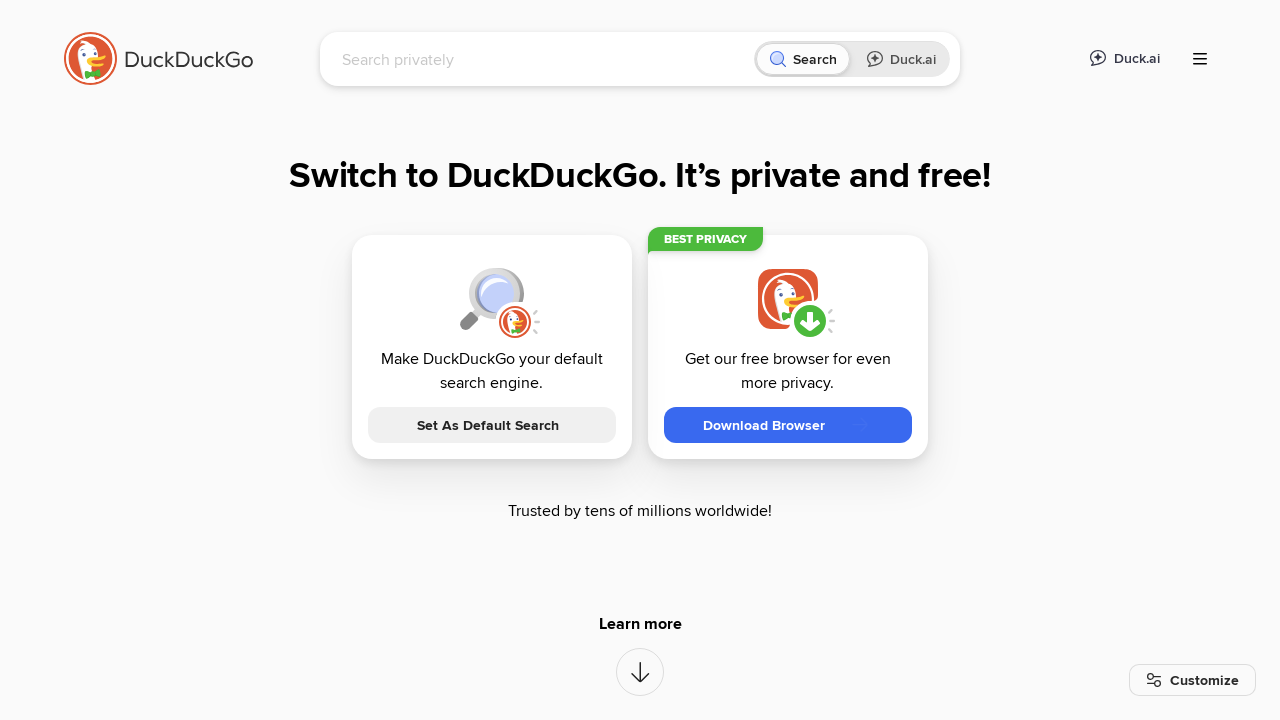

Waited for DuckDuckGo homepage to reach domcontentloaded state
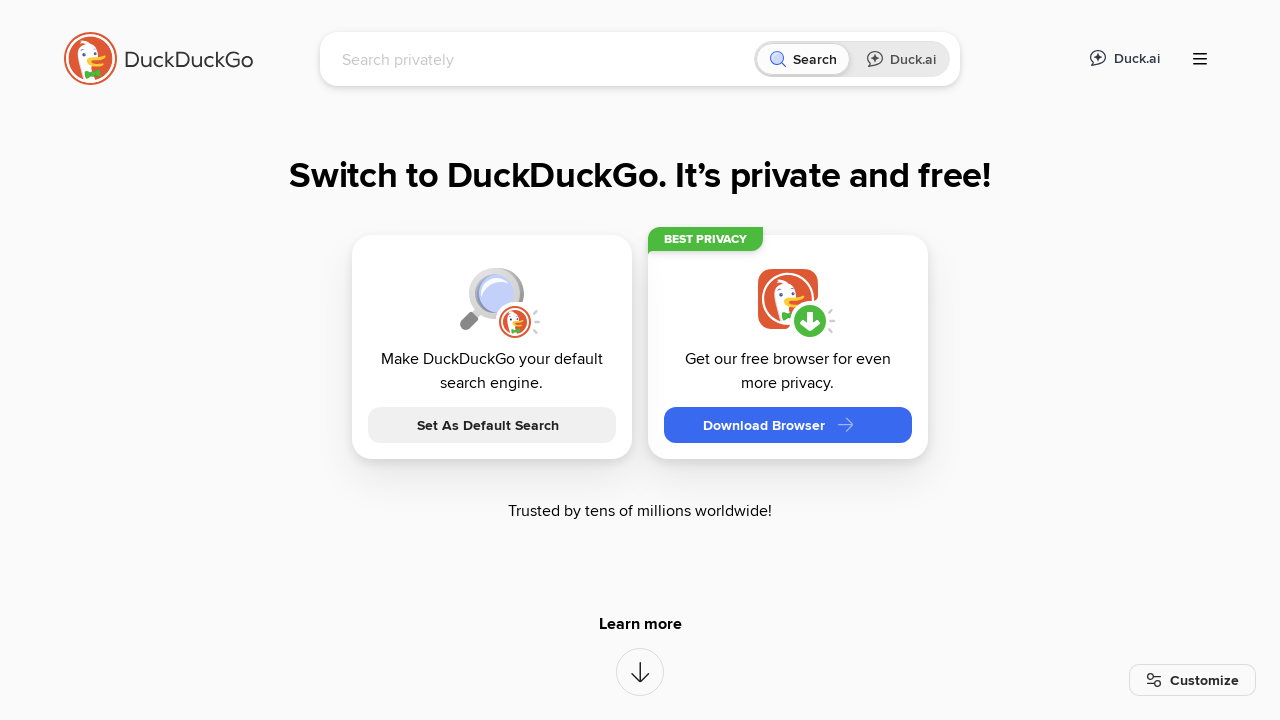

Verified page title contains 'DuckDuckGo'
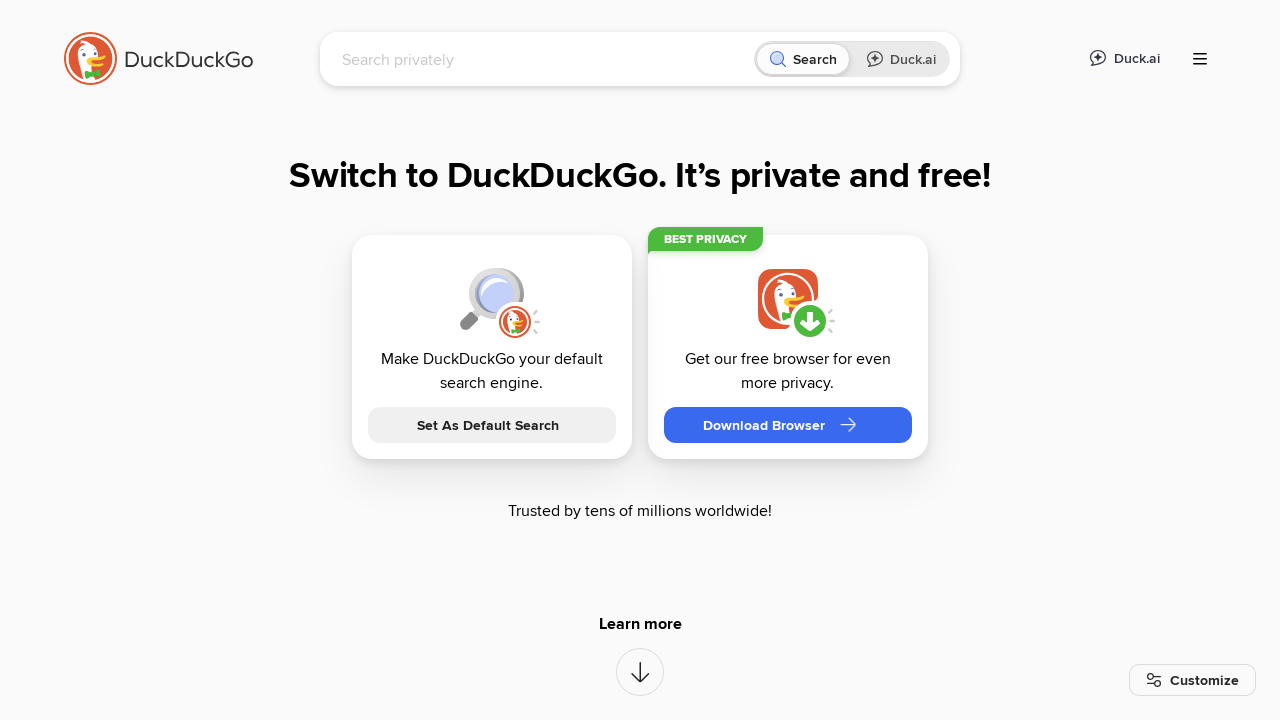

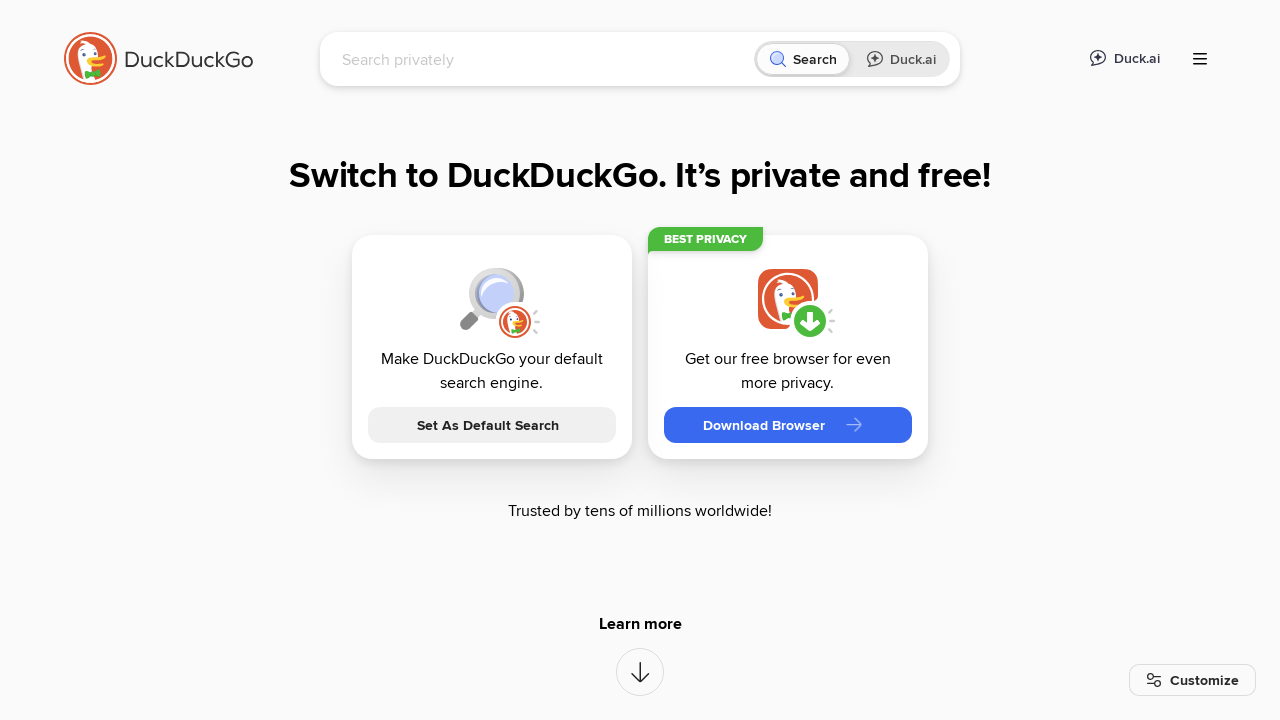